Tests hover tooltip on text field by hovering over it and verifying the tooltip text appears

Starting URL: https://demoqa.com/tool-tips

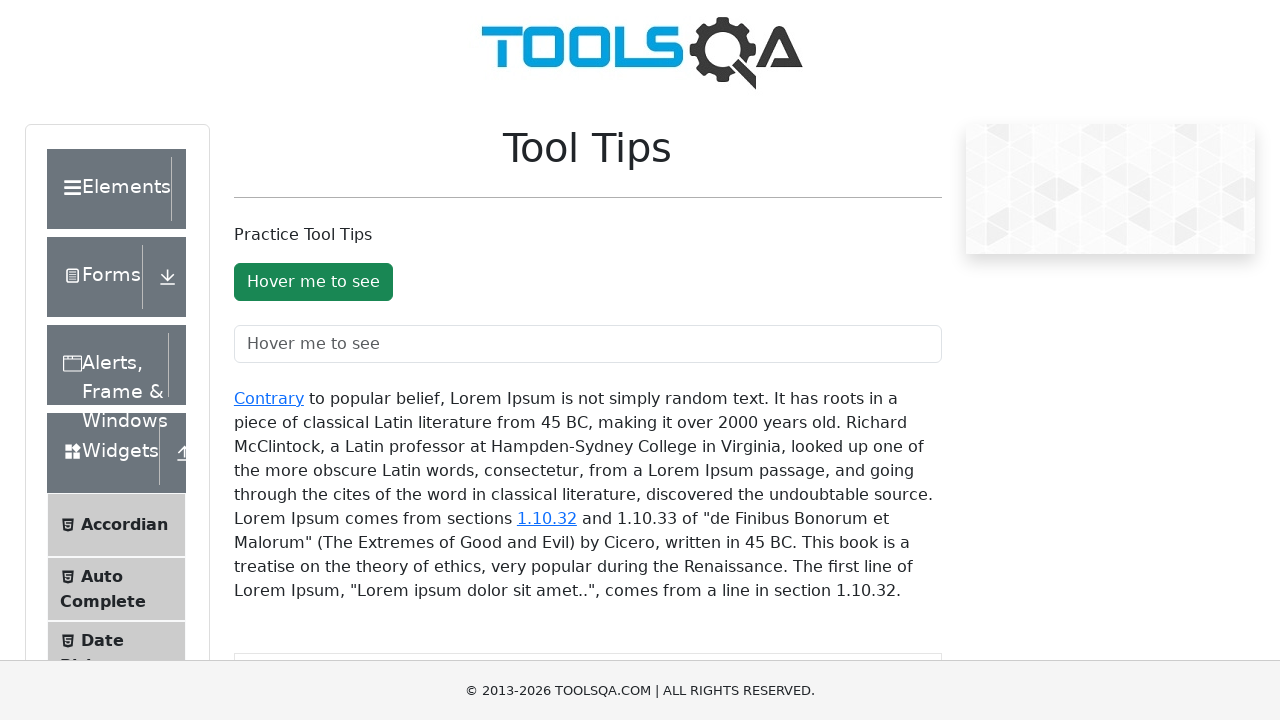

Waited for text field element to be present
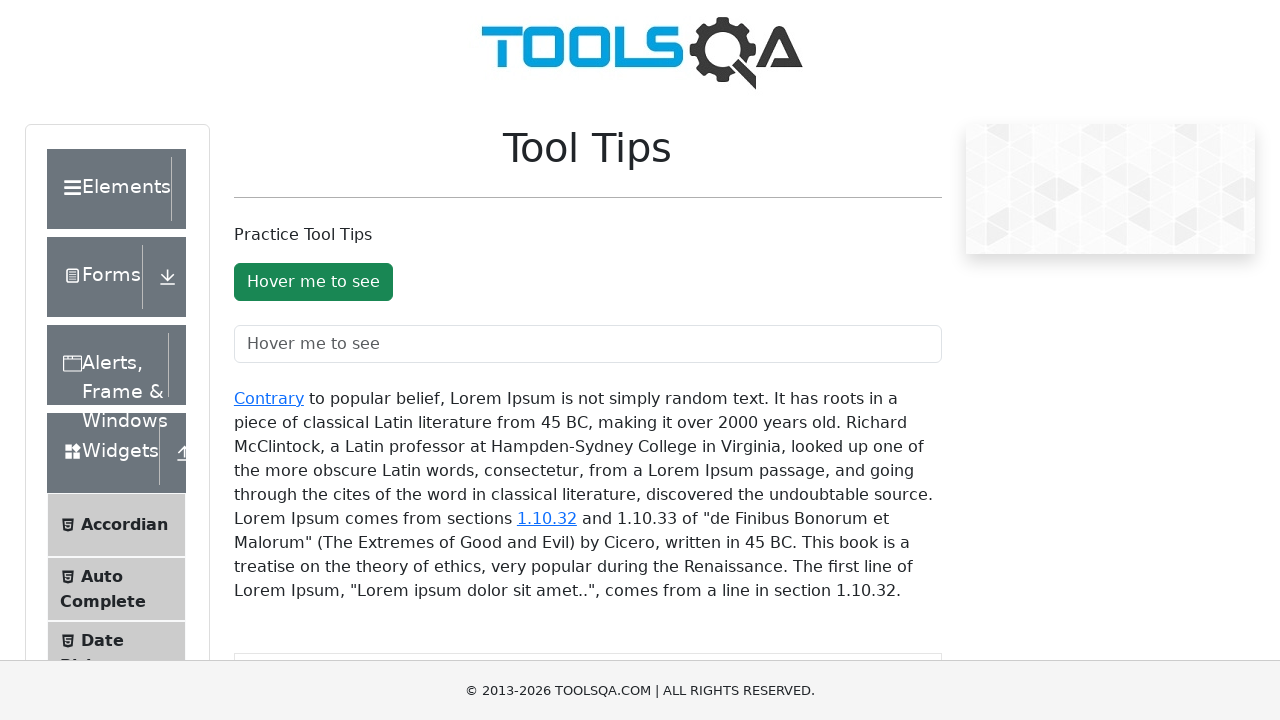

Hovered over the text field at (588, 344) on #toolTipTextField
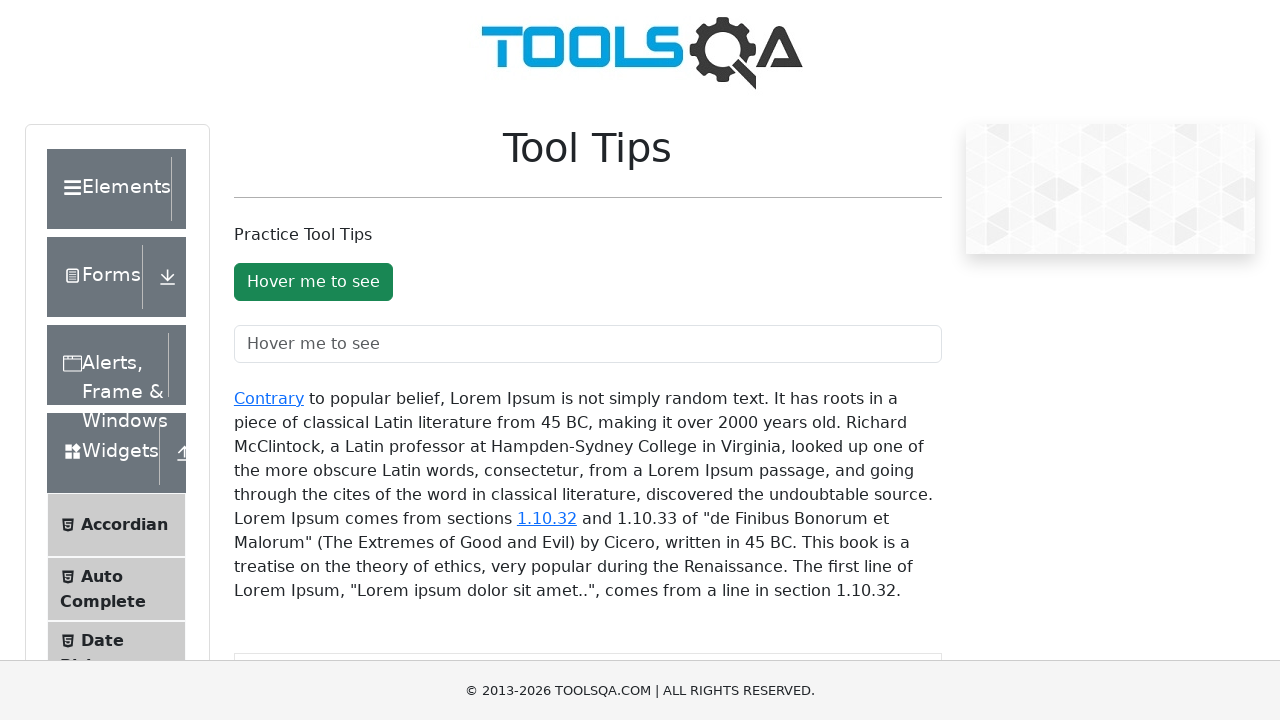

Tooltip appeared after hovering
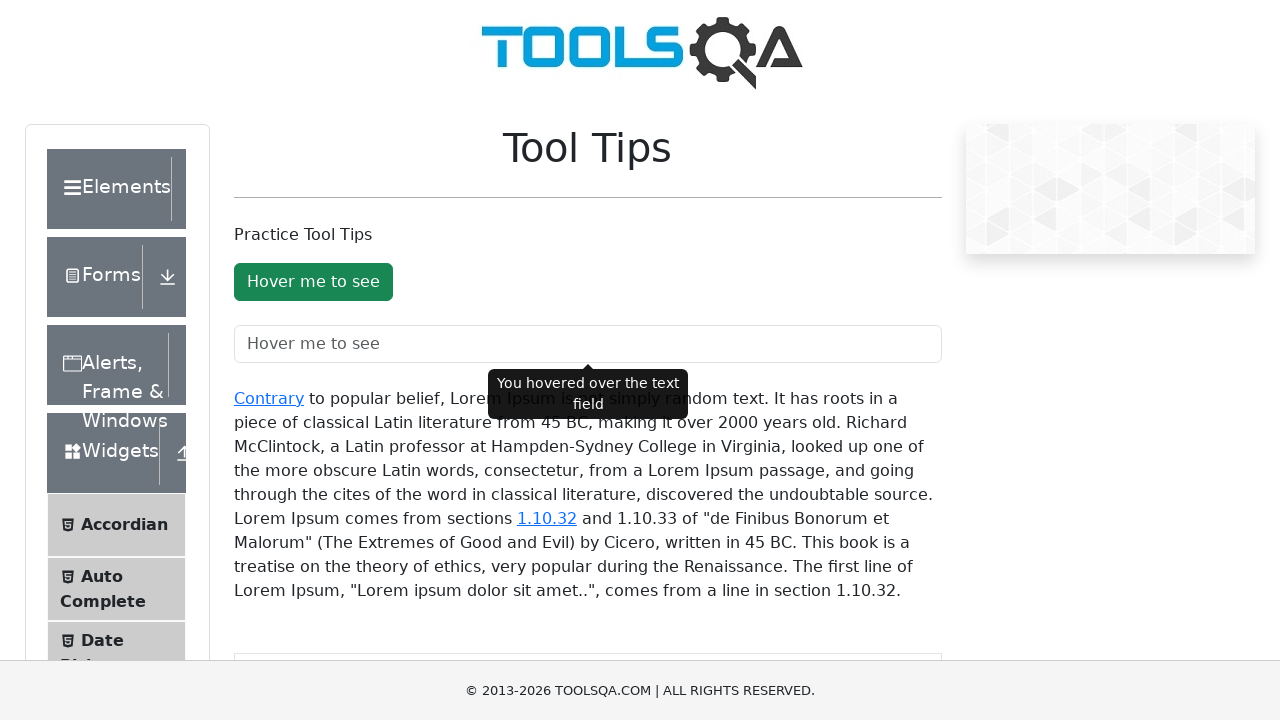

Retrieved tooltip text content
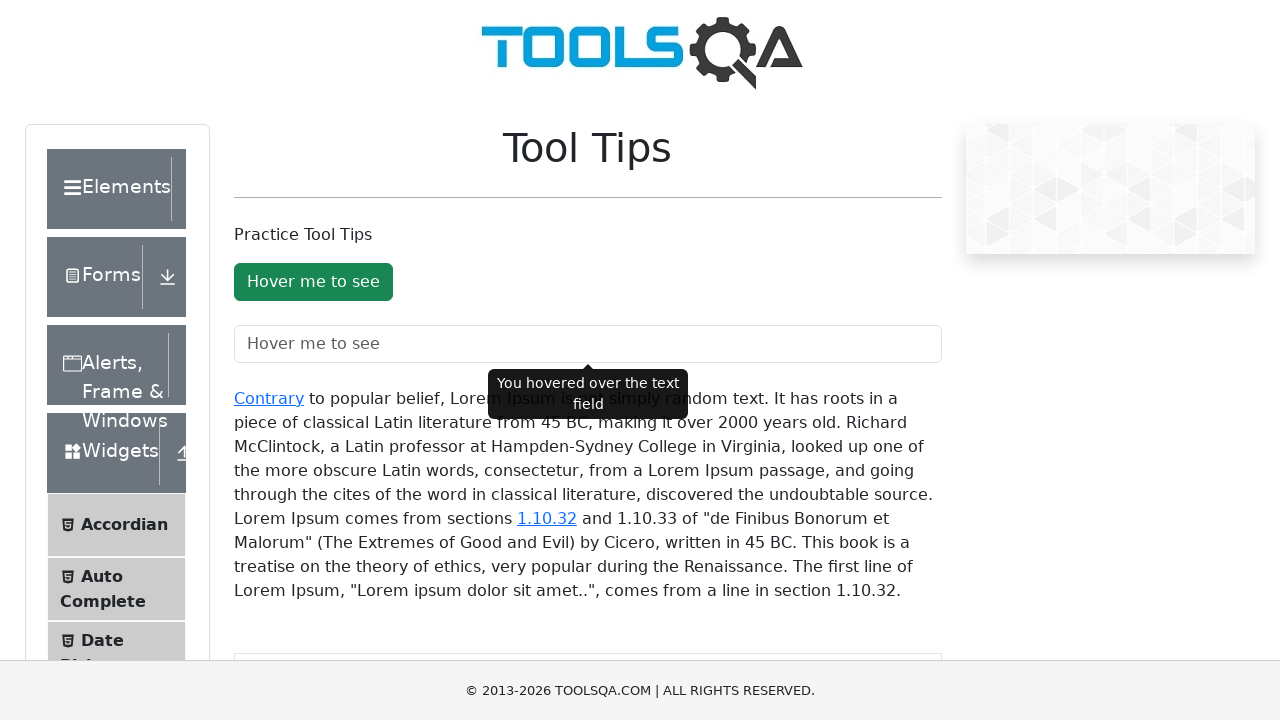

Verified tooltip text matches 'You hovered over the text field'
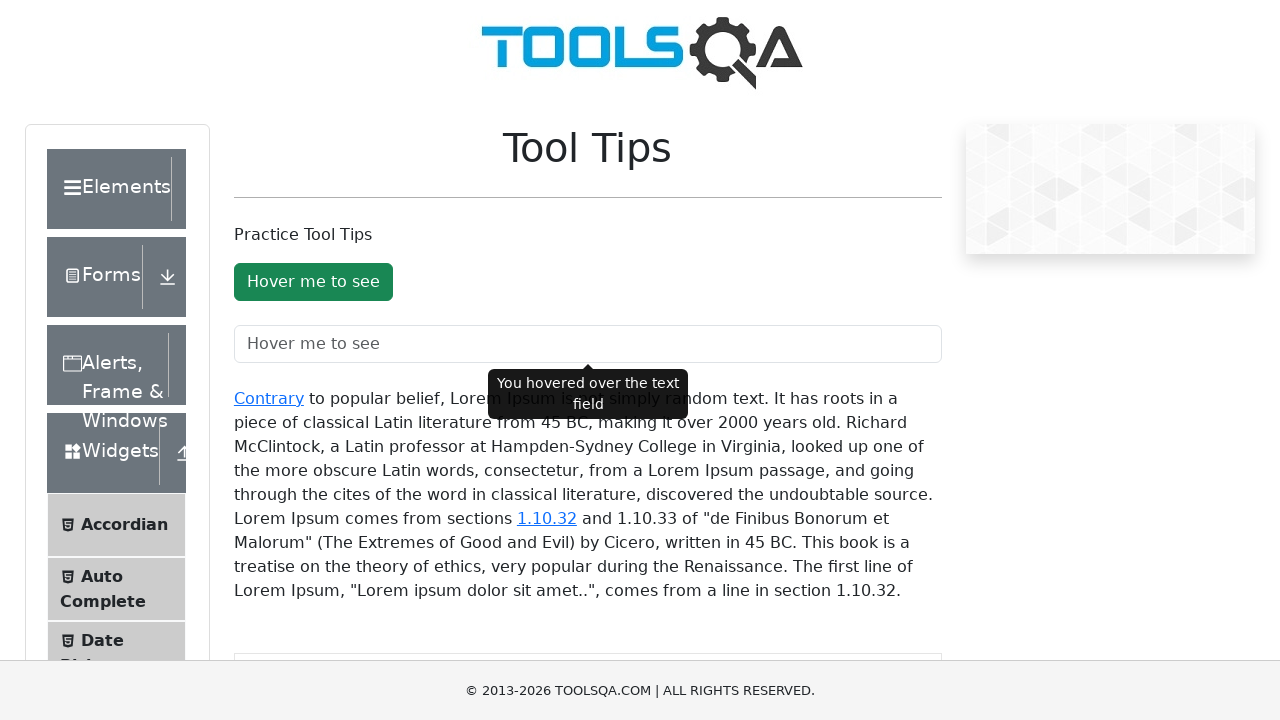

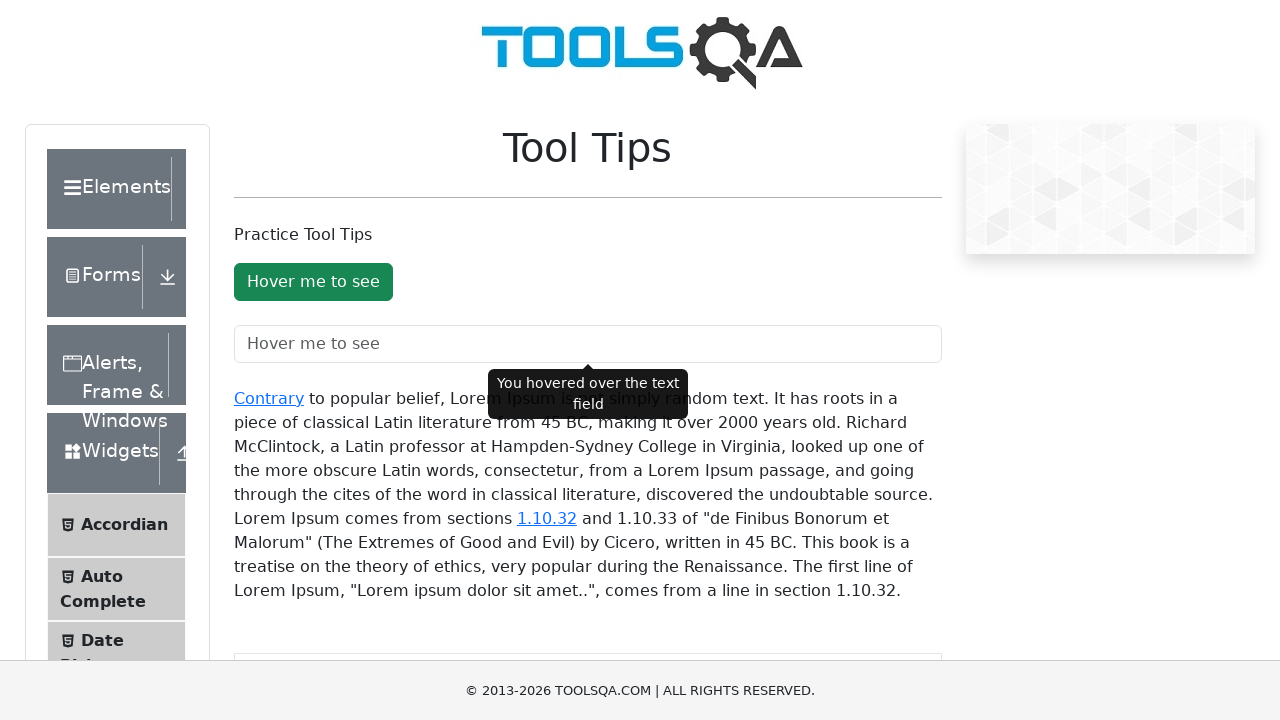